Tests various JavaScript alert interactions including accepting simple alerts, dismissing confirmation alerts, and entering text in prompt alerts

Starting URL: https://letcode.in/alert

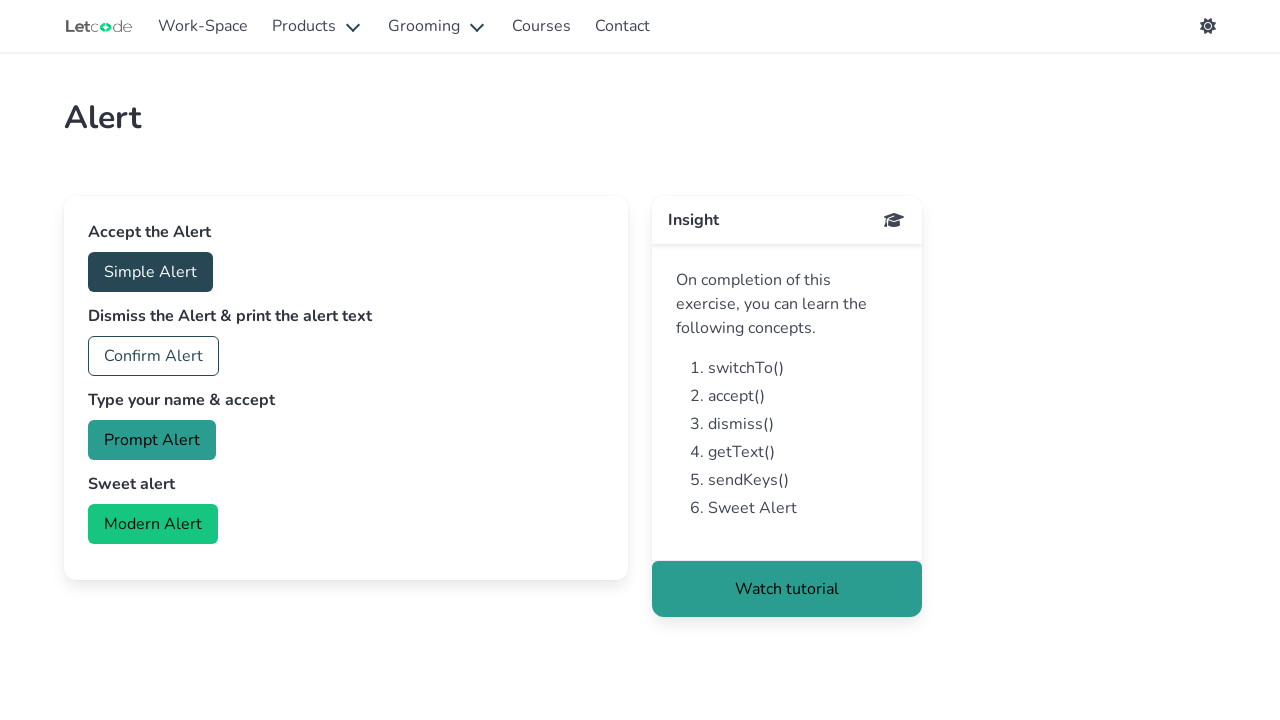

Clicked button to trigger simple alert at (150, 272) on #accept
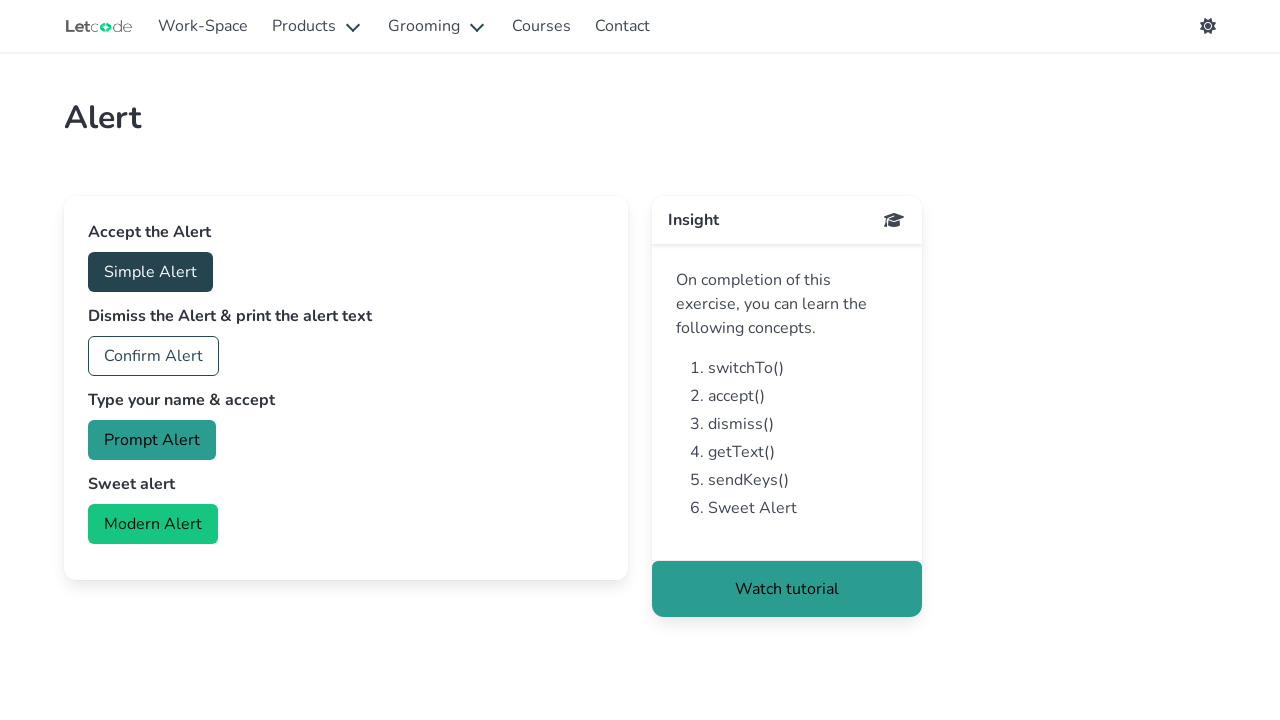

Set up dialog handler to accept simple alert
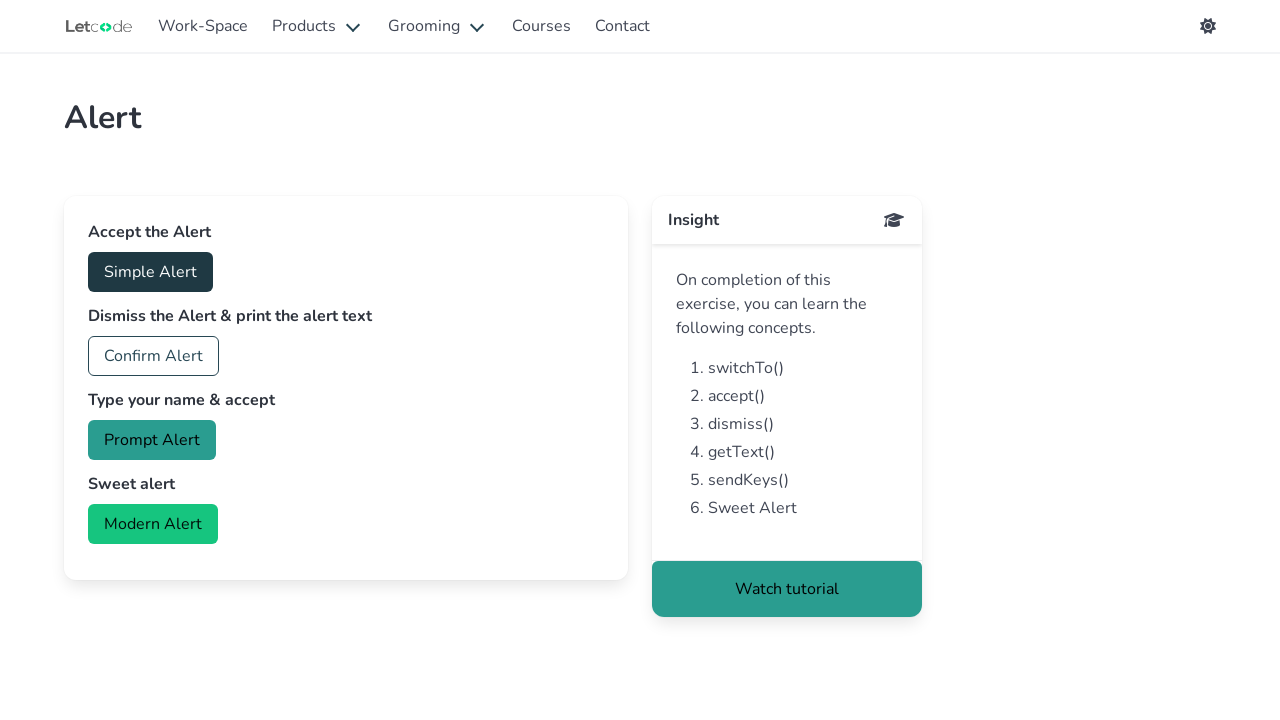

Set up dialog handler to dismiss confirmation alert
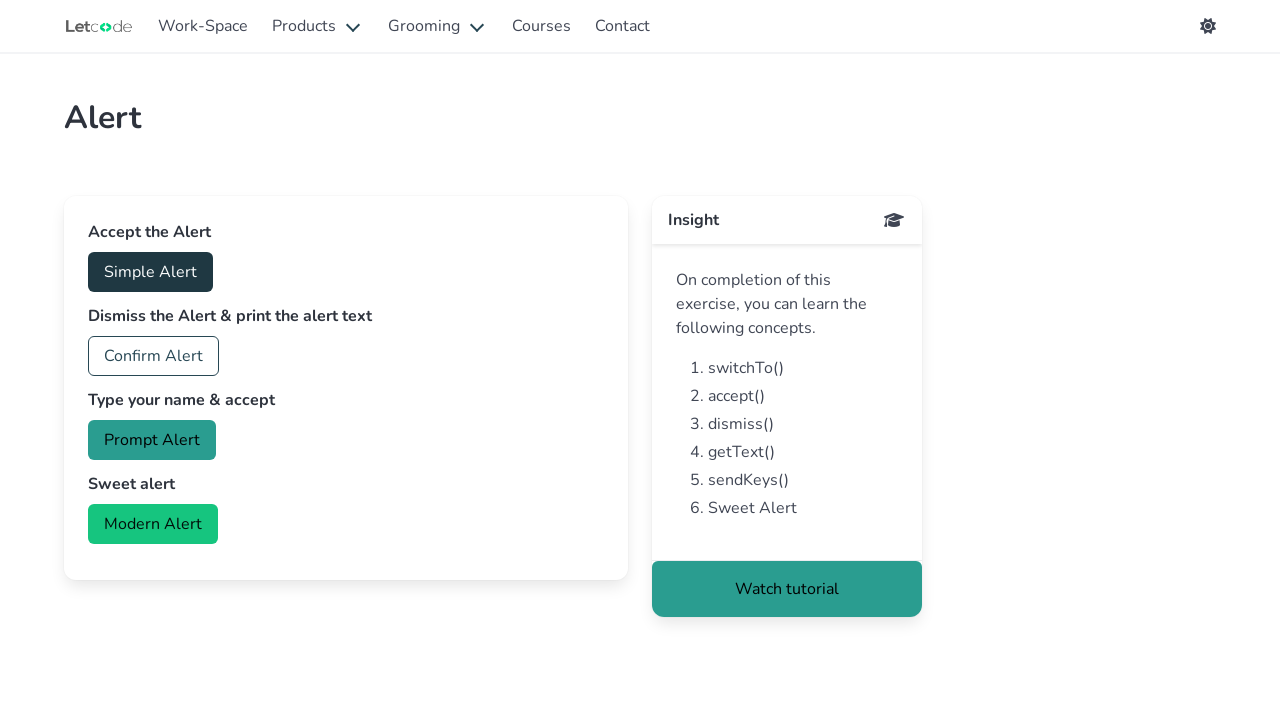

Clicked button to trigger confirmation alert at (154, 356) on #confirm
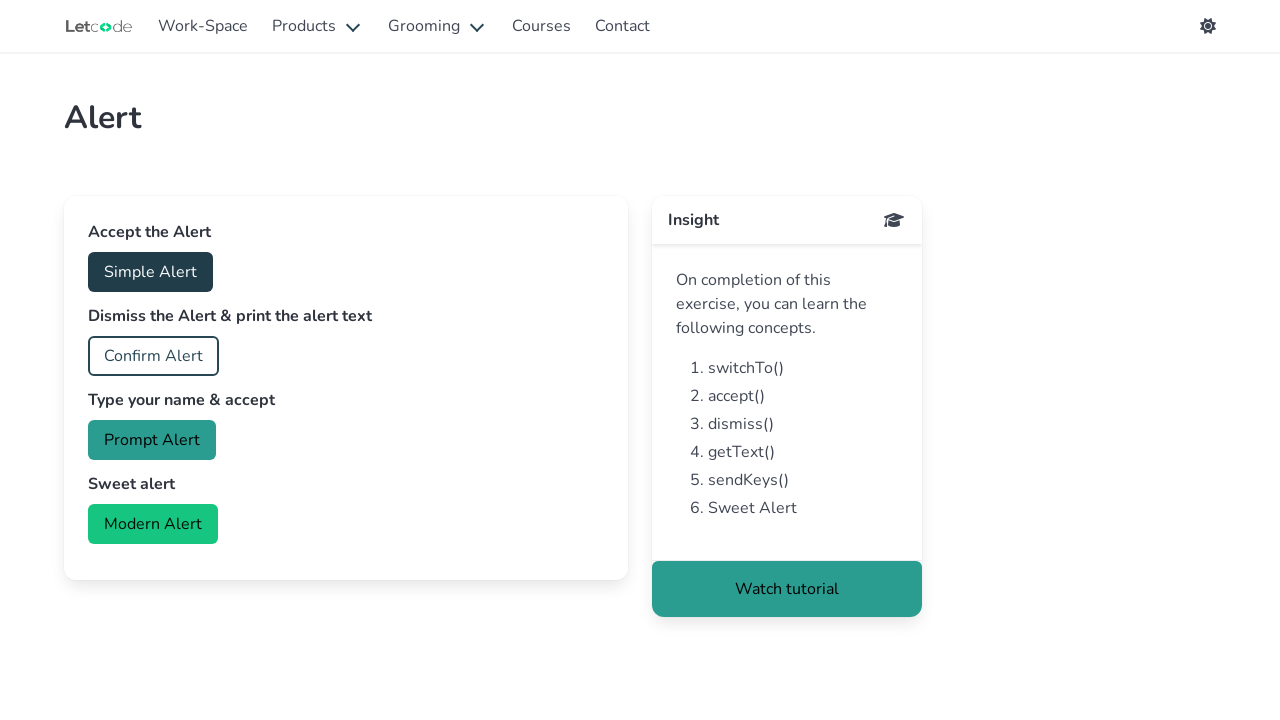

Set up dialog handler to enter text in prompt alert
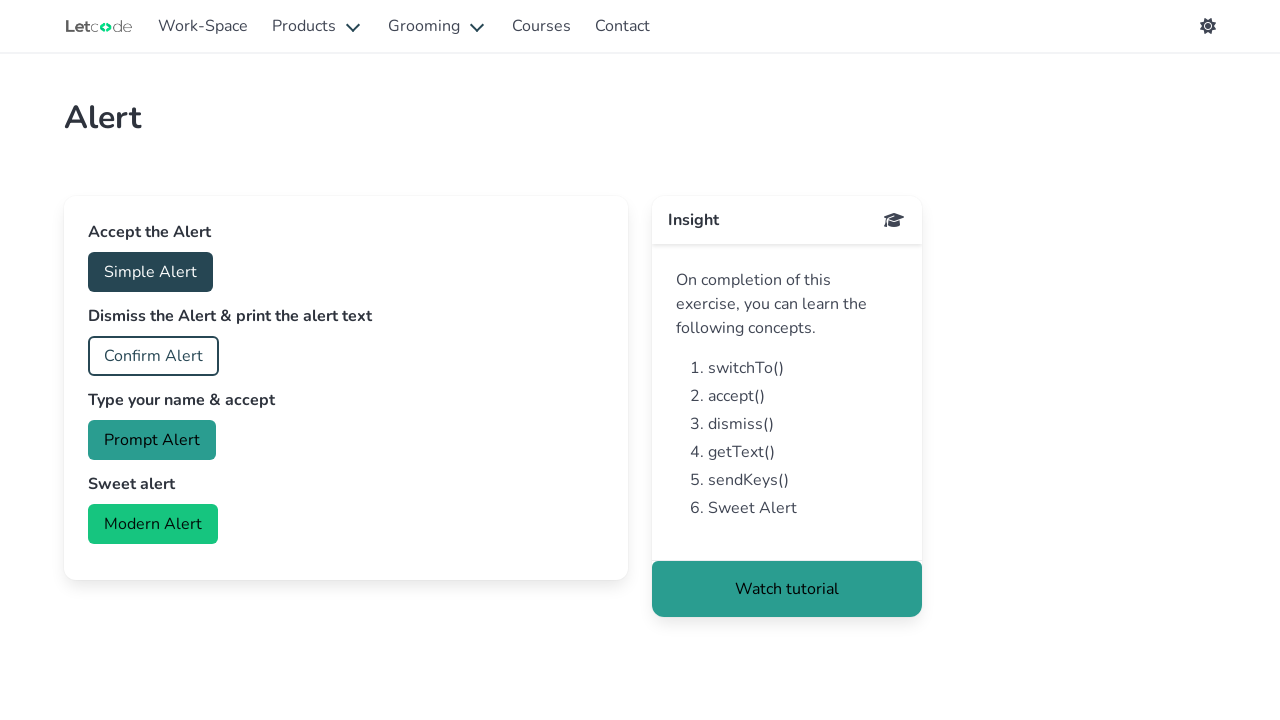

Clicked button to trigger prompt alert at (152, 440) on #prompt
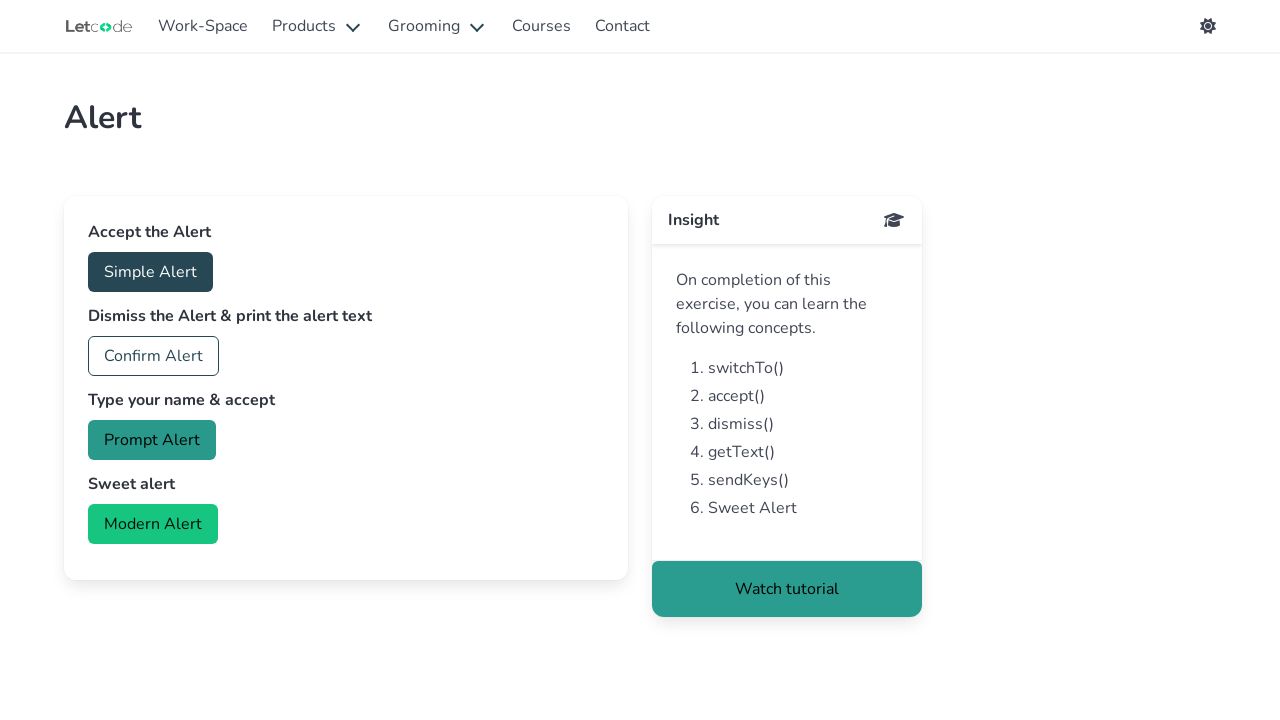

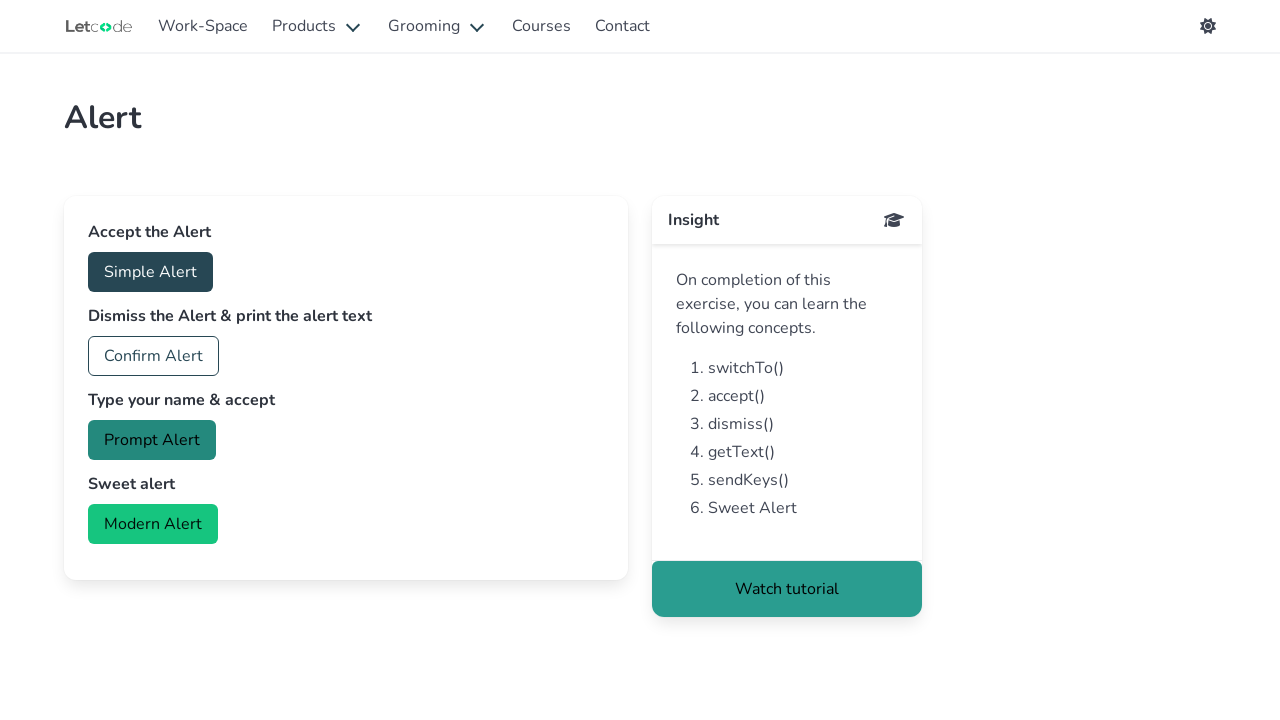